Tests modal dialog functionality by clicking a button to open a modal and verifying the modal content is displayed

Starting URL: https://otus.home.kartushin.su/training.html

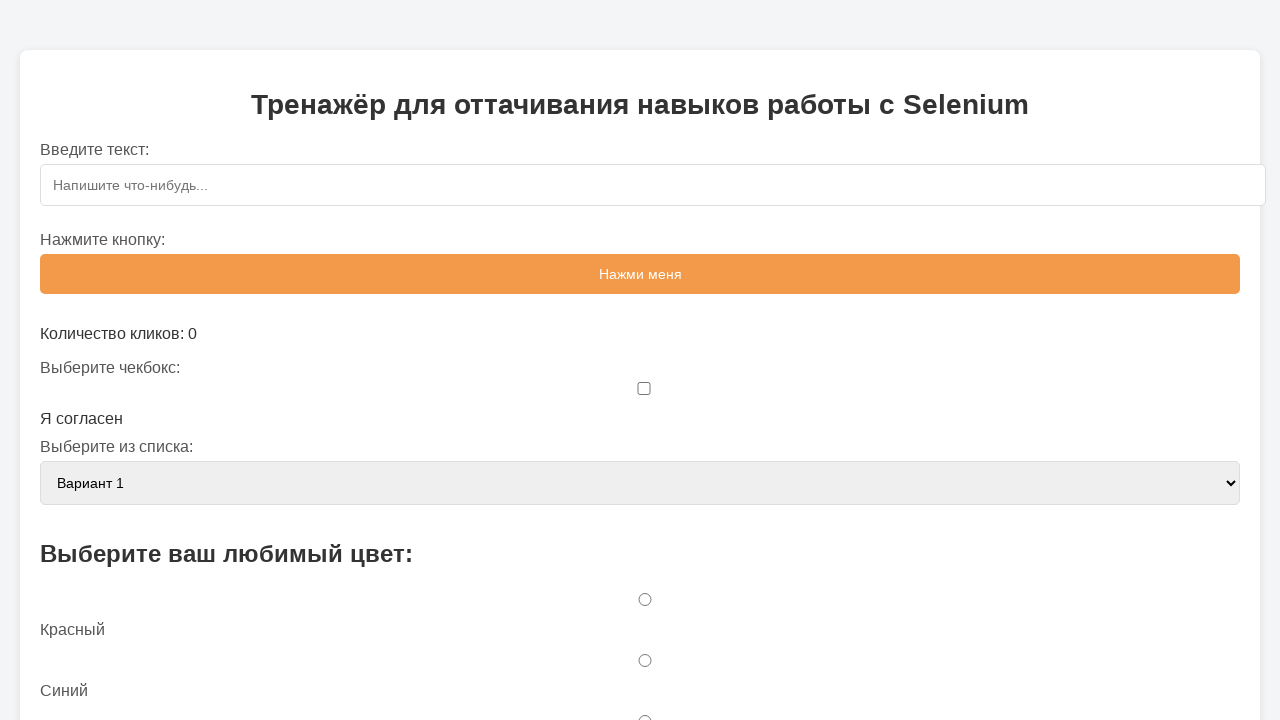

Clicked button to open modal dialog at (640, 360) on #openModalBtn
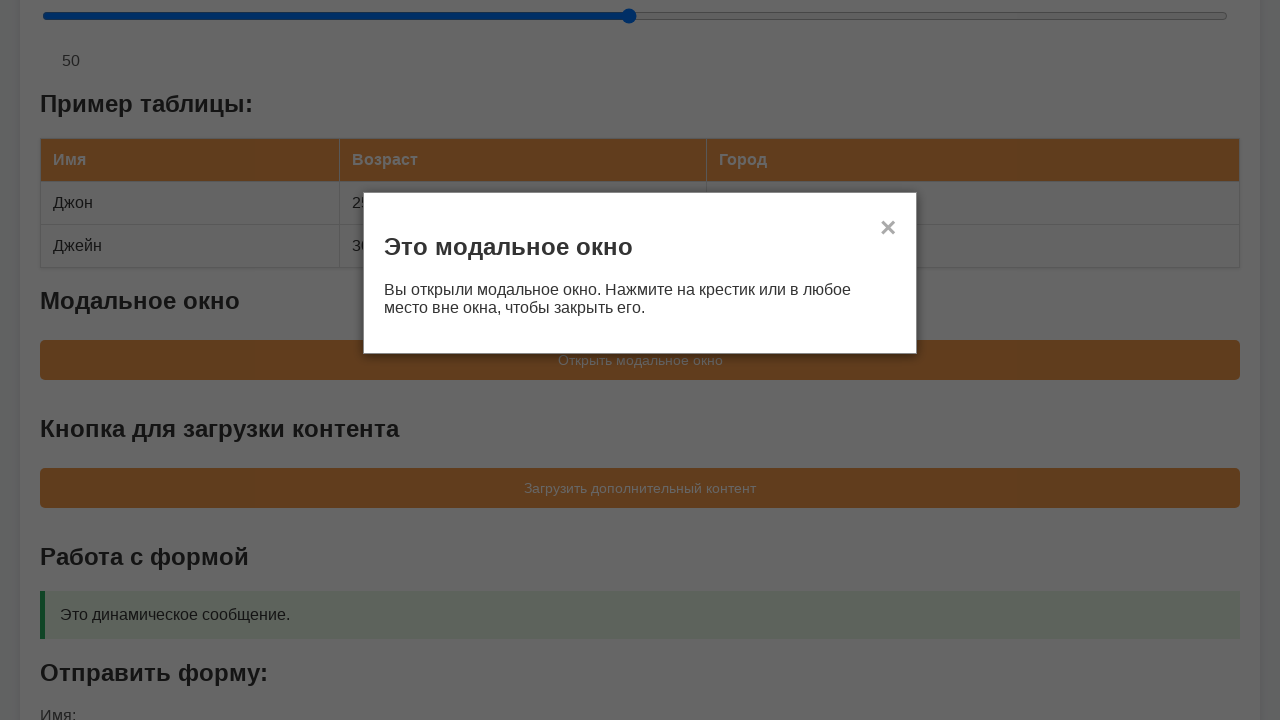

Modal header became visible
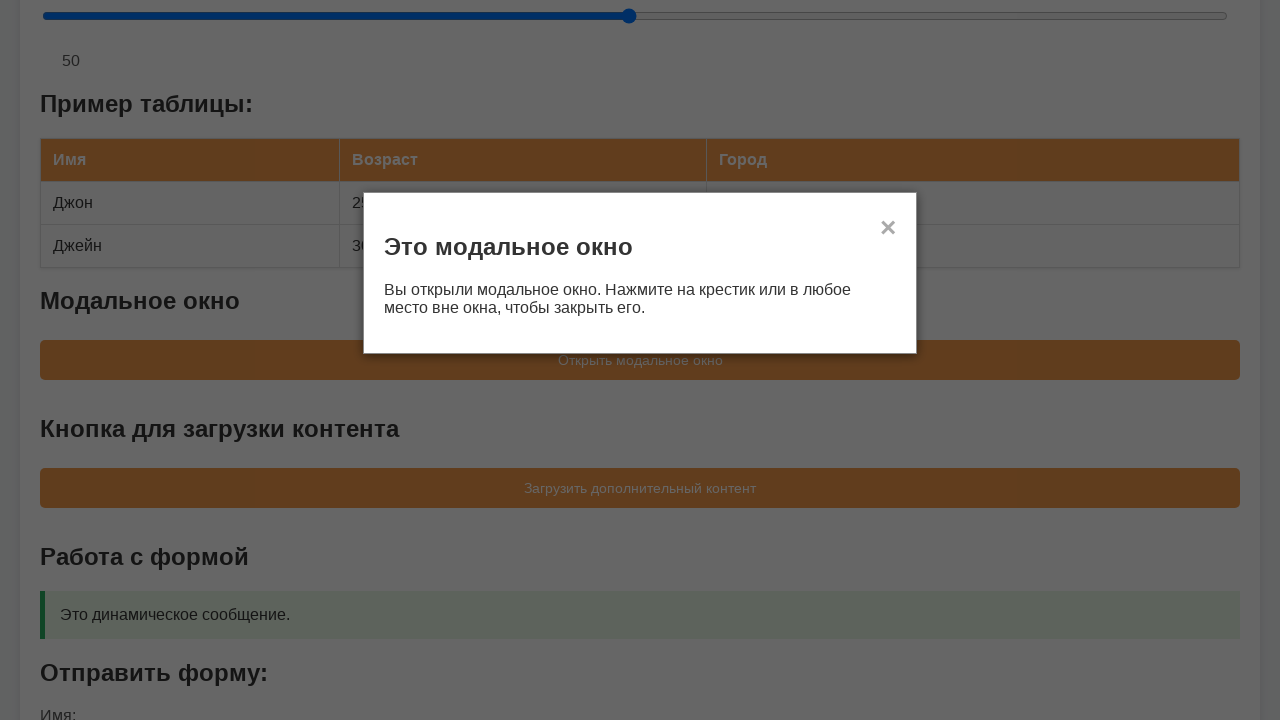

Verified modal header is enabled
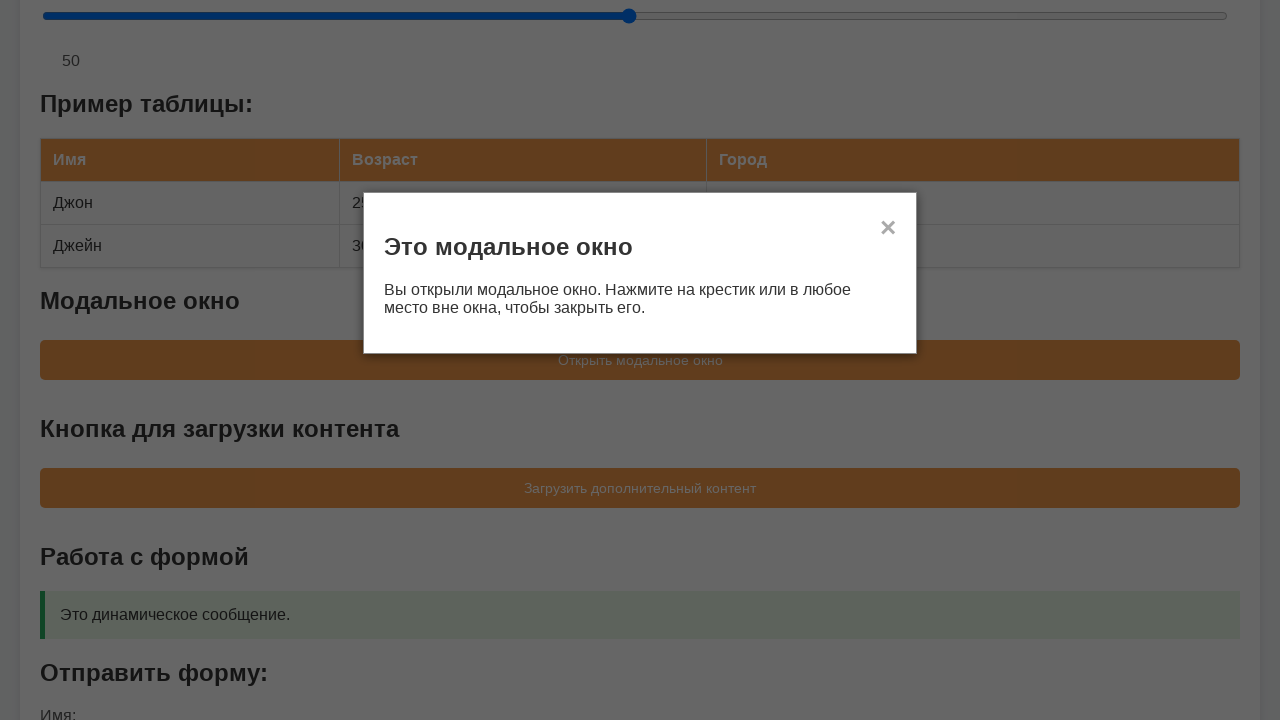

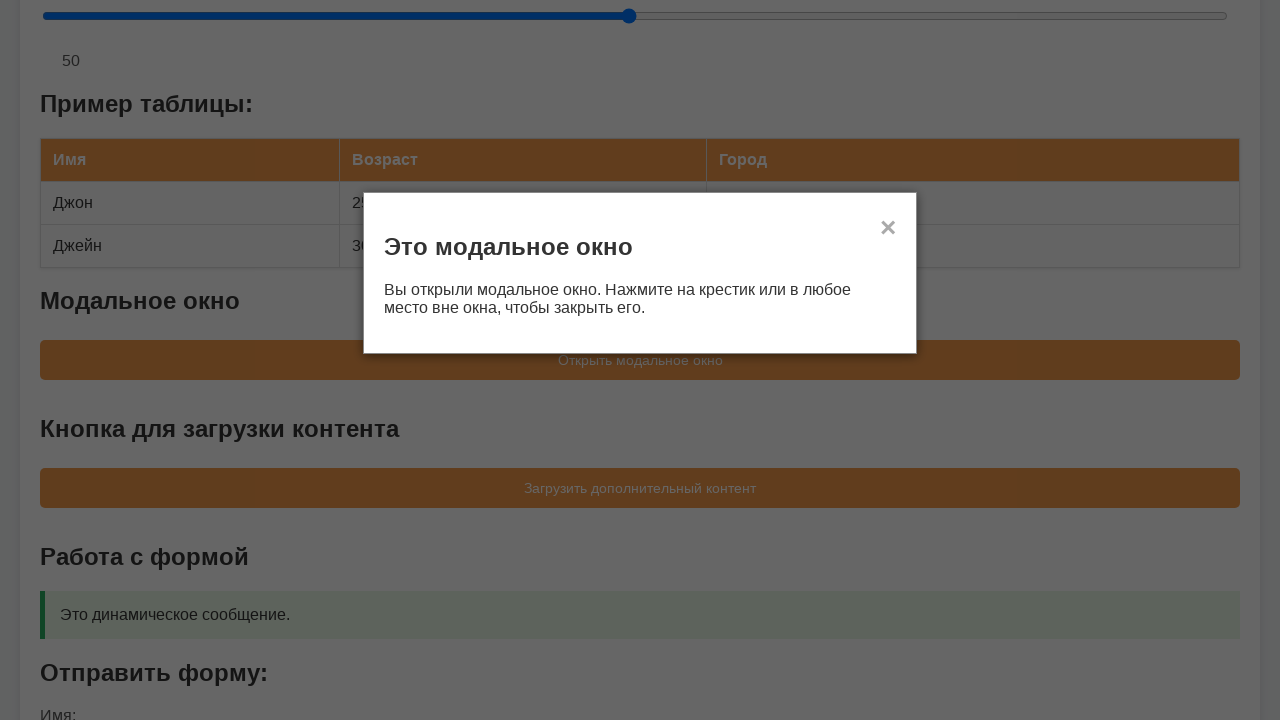